Tests multi-window handling by navigating to OrangeHRM page, clicking a link that may open a new window, then navigating to OpenCart demo site, and managing multiple browser windows/tabs.

Starting URL: https://opensource-demo.orangehrmlive.com/web/index.php/auth/login

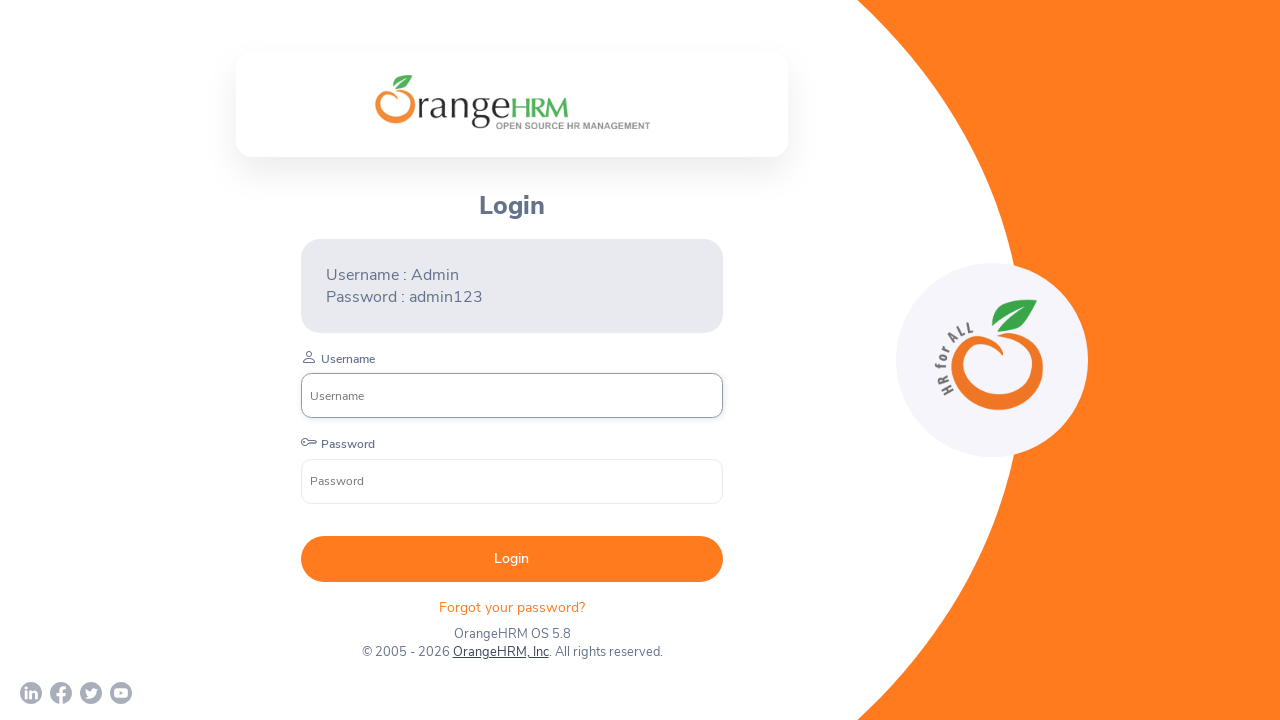

Clicked OrangeHRM, Inc link which may open a new window at (500, 652) on xpath=//a[normalize-space()='OrangeHRM, Inc']
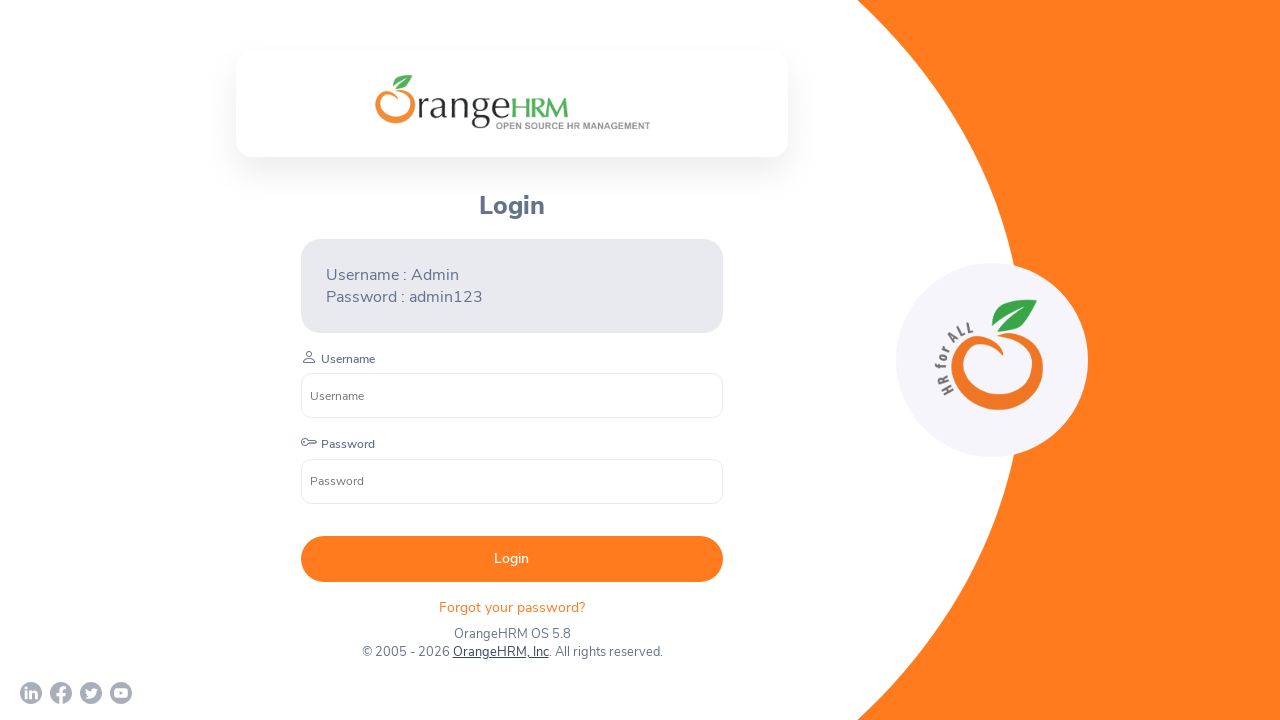

Navigated to OpenCart demo site
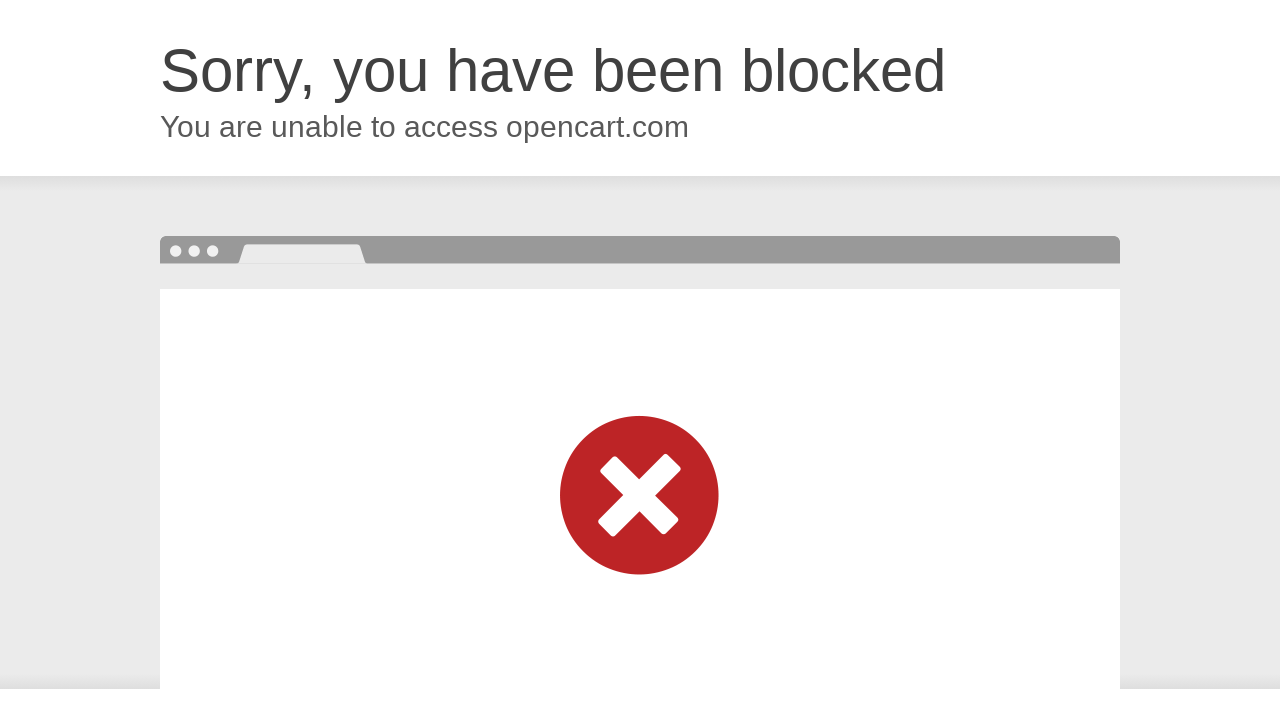

Retrieved all open pages/windows from context
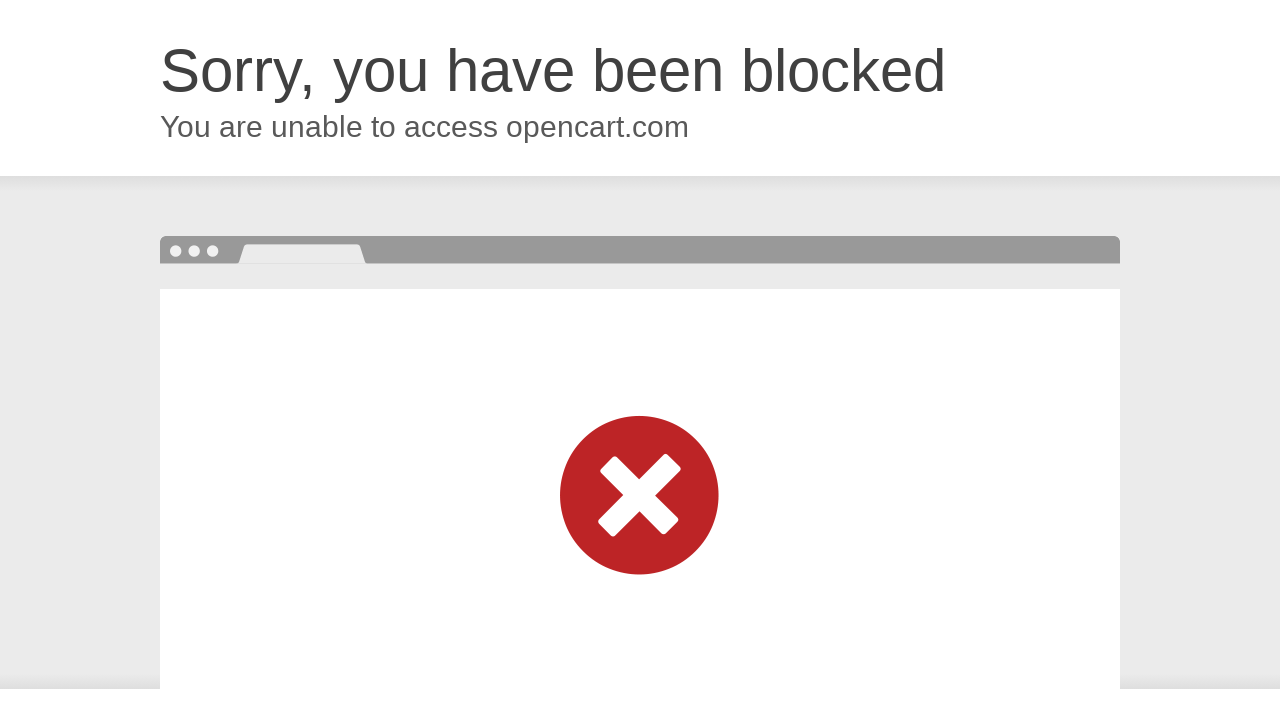

Checked window title: Attention Required! | Cloudflare
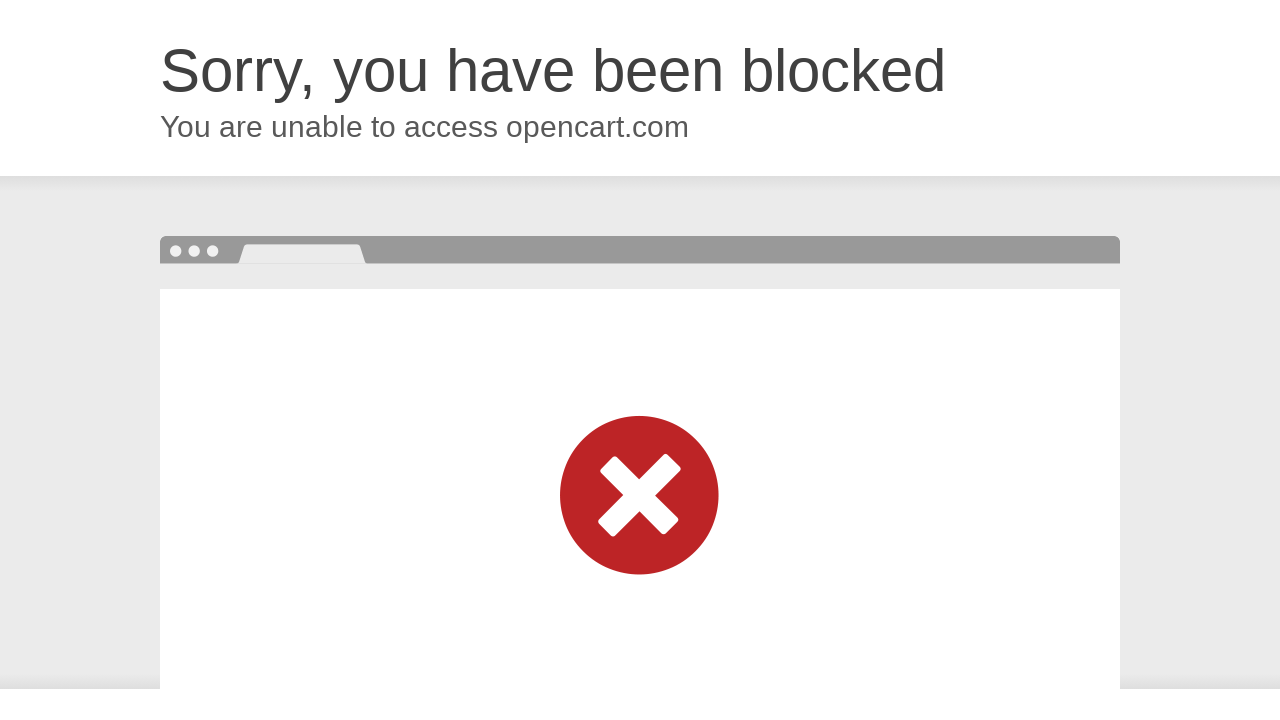

Remaining page reached domcontentloaded state
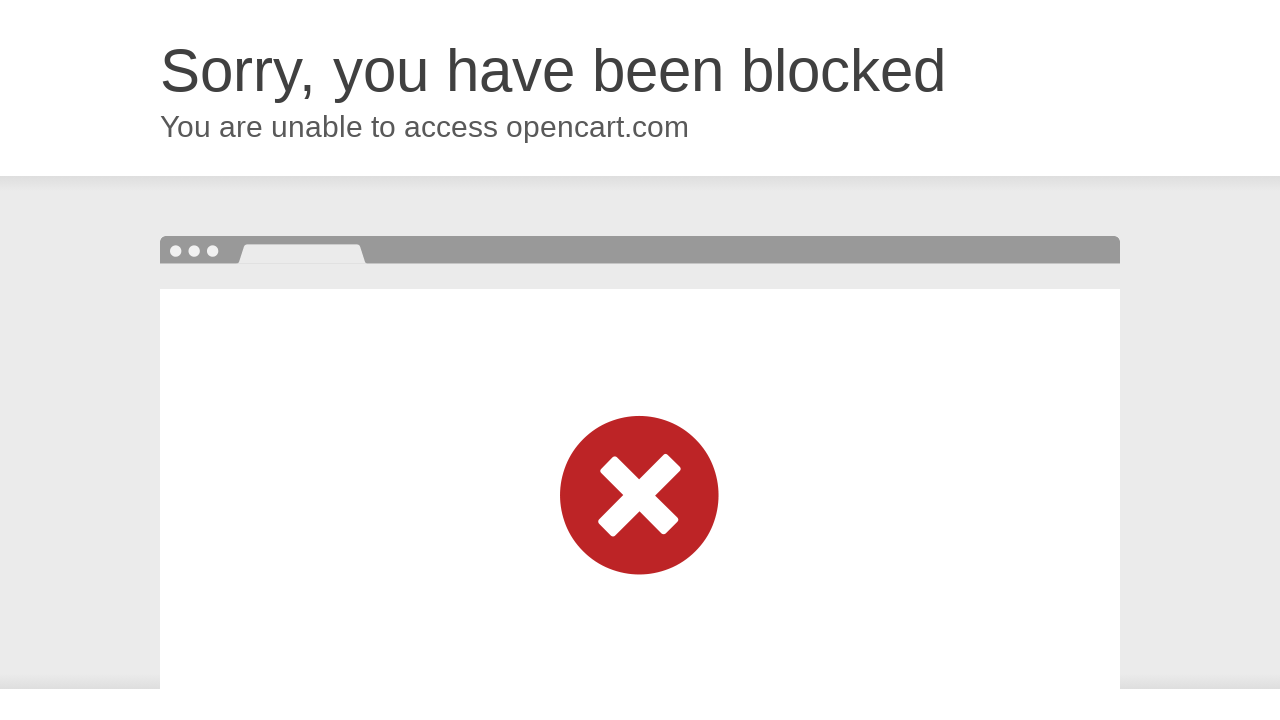

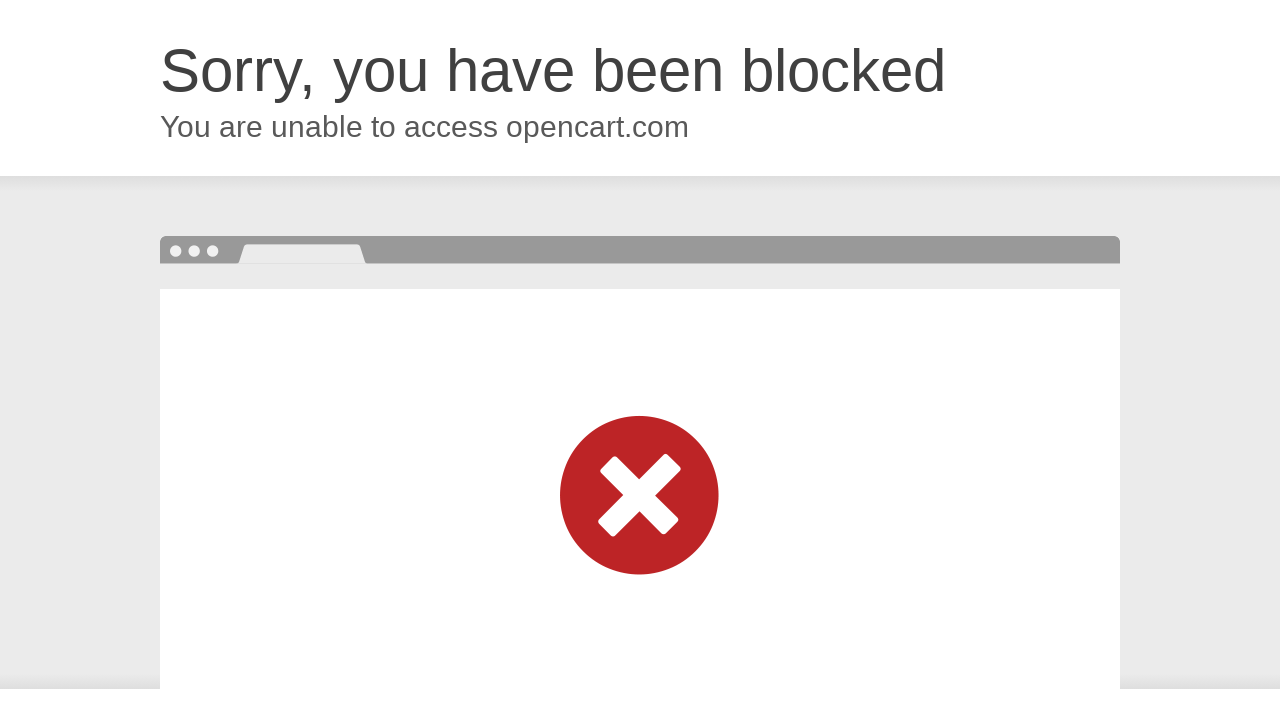